Tests various alert dialog interactions including accepting, dismissing, and entering text in prompt alerts

Starting URL: https://demo.automationtesting.in/Alerts.html

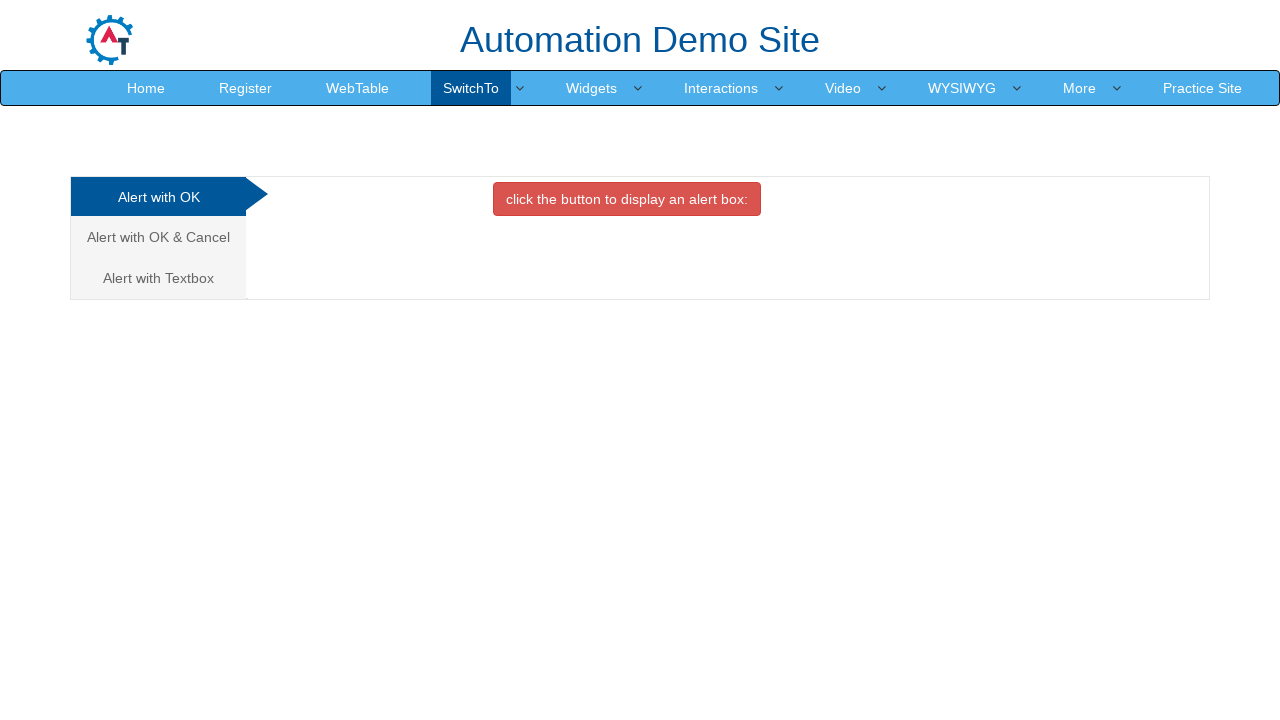

Clicked button to trigger simple alert dialog at (627, 199) on xpath=//button[@class='btn btn-danger']
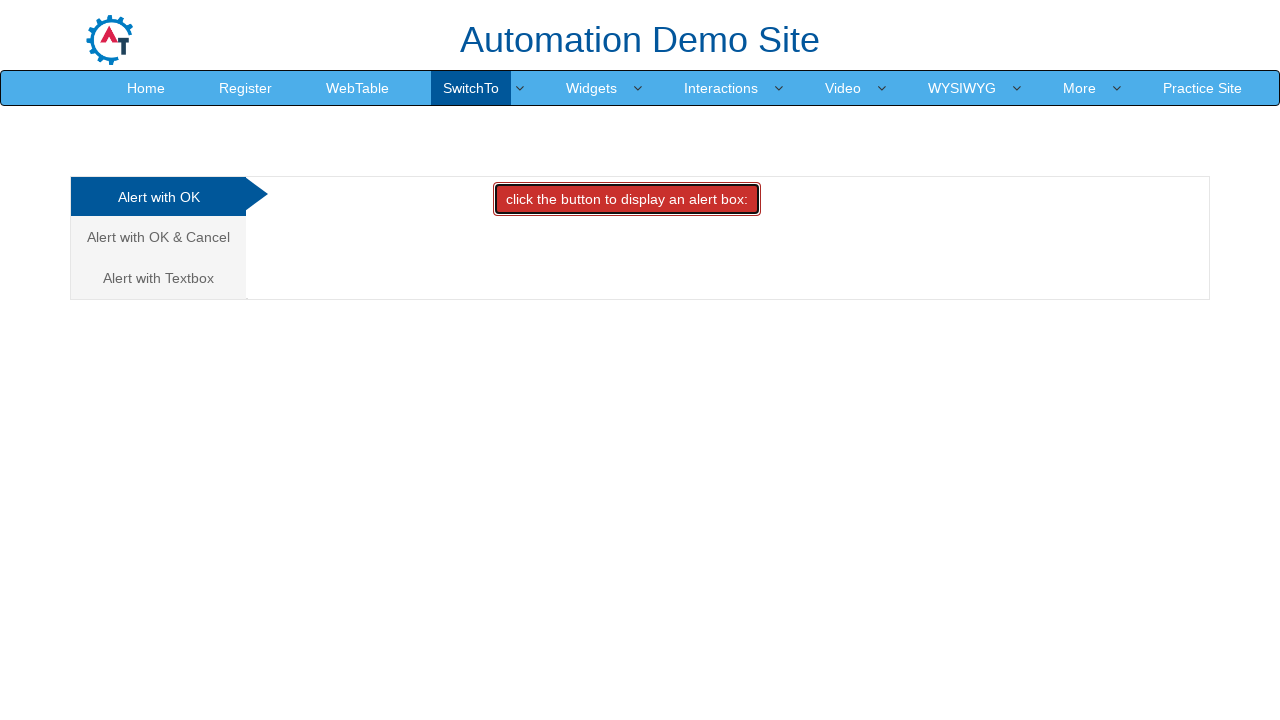

Set up dialog handler to accept alert
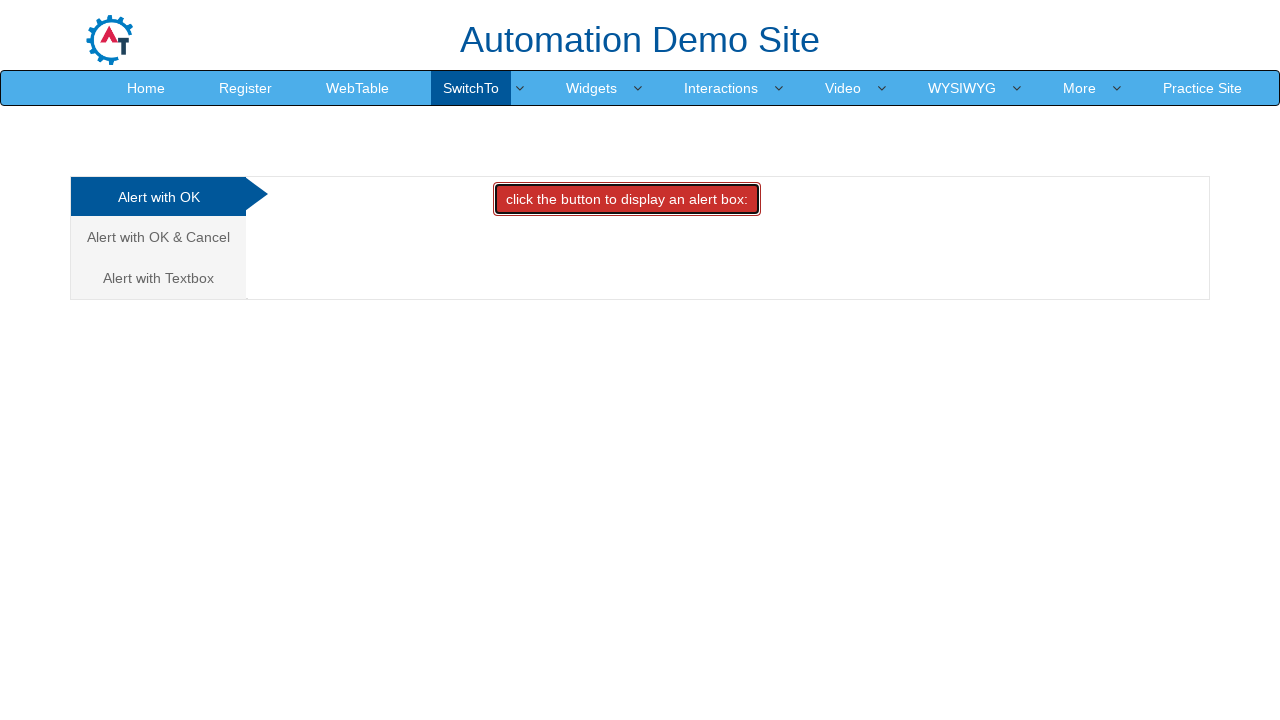

Navigated to Cancel/Confirm tab at (158, 237) on xpath=//a[@href='#CancelTab']
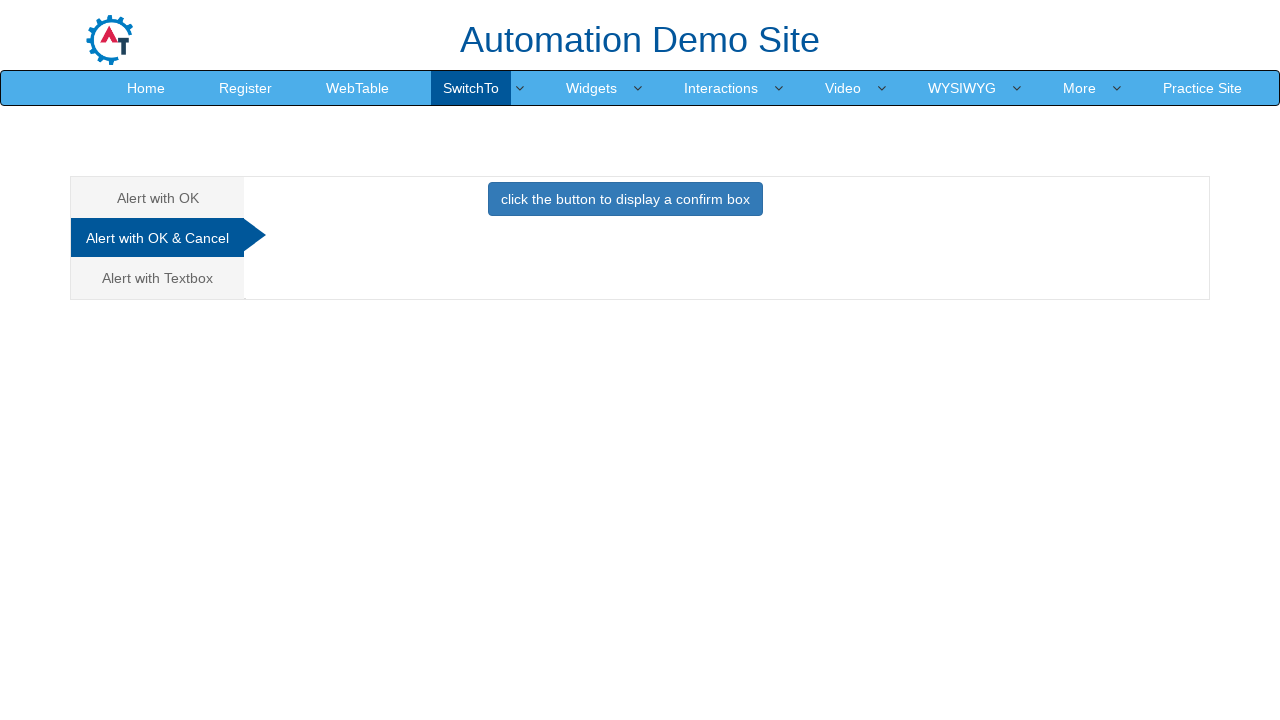

Clicked button to trigger confirm dialog at (625, 199) on xpath=//*[@class='btn btn-primary']
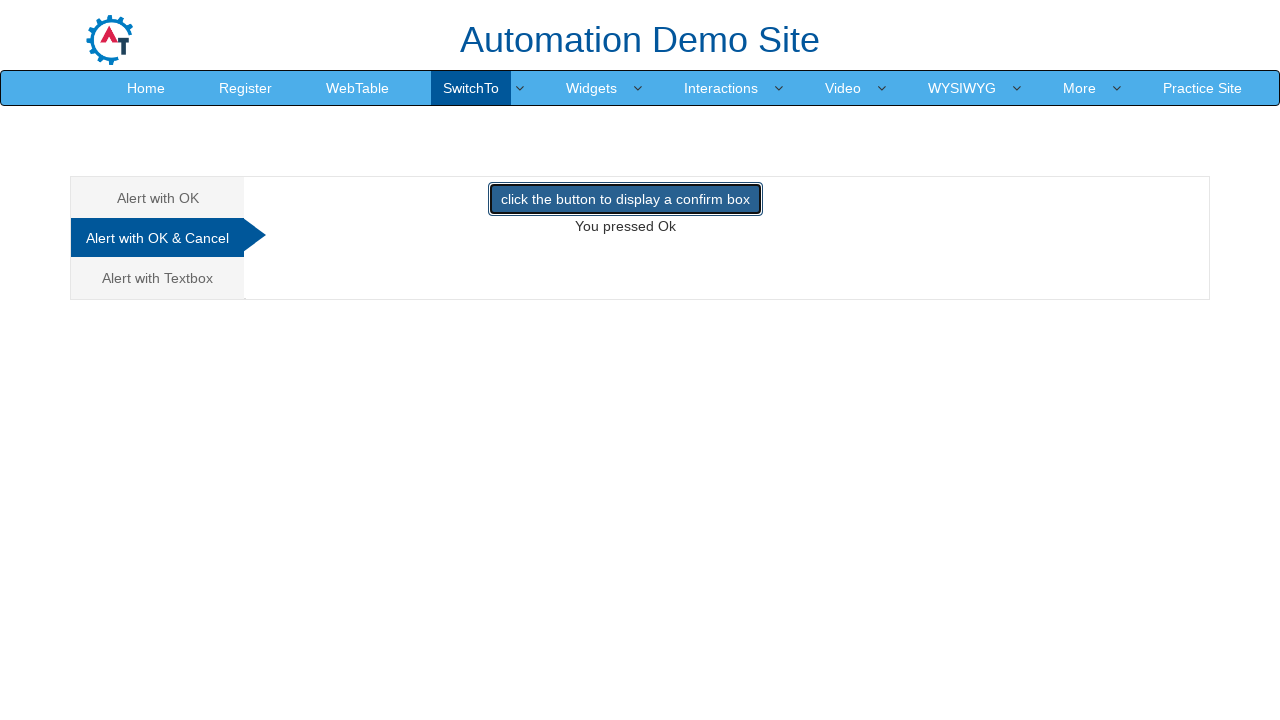

Set up dialog handler to dismiss confirm dialog
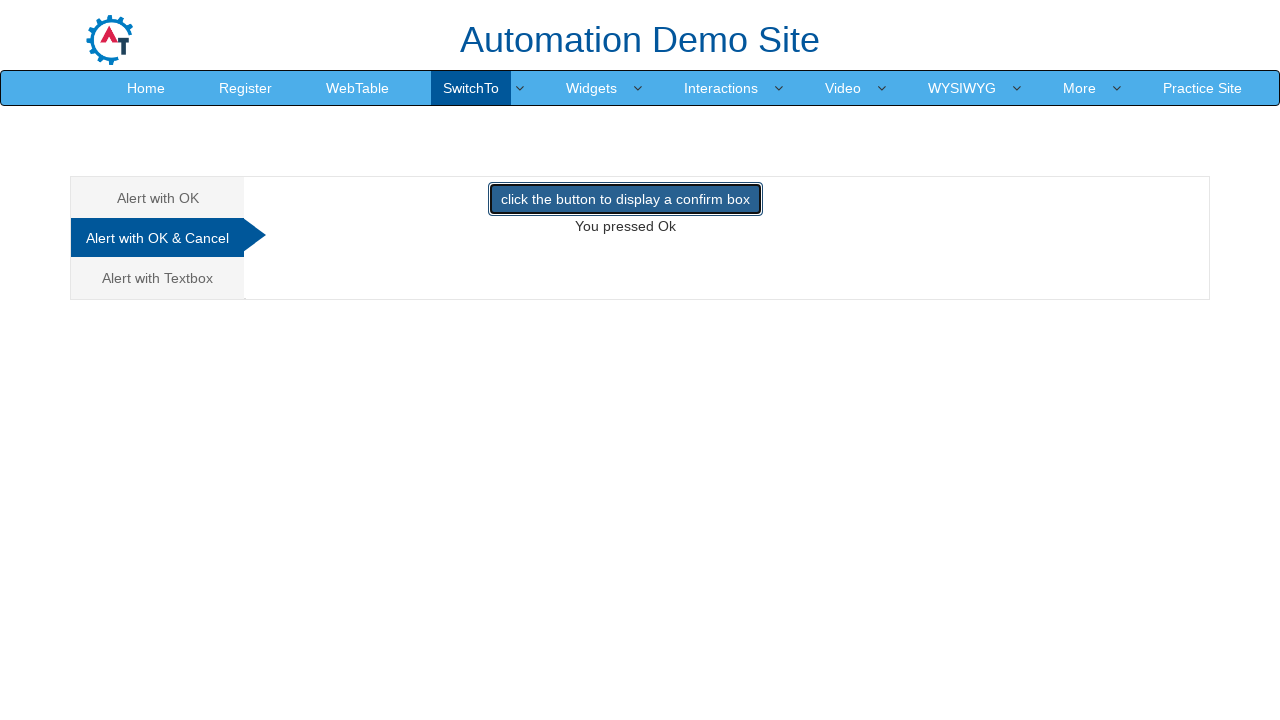

Navigated to Prompt/Text input tab at (158, 278) on xpath=//*[@href='#Textbox']
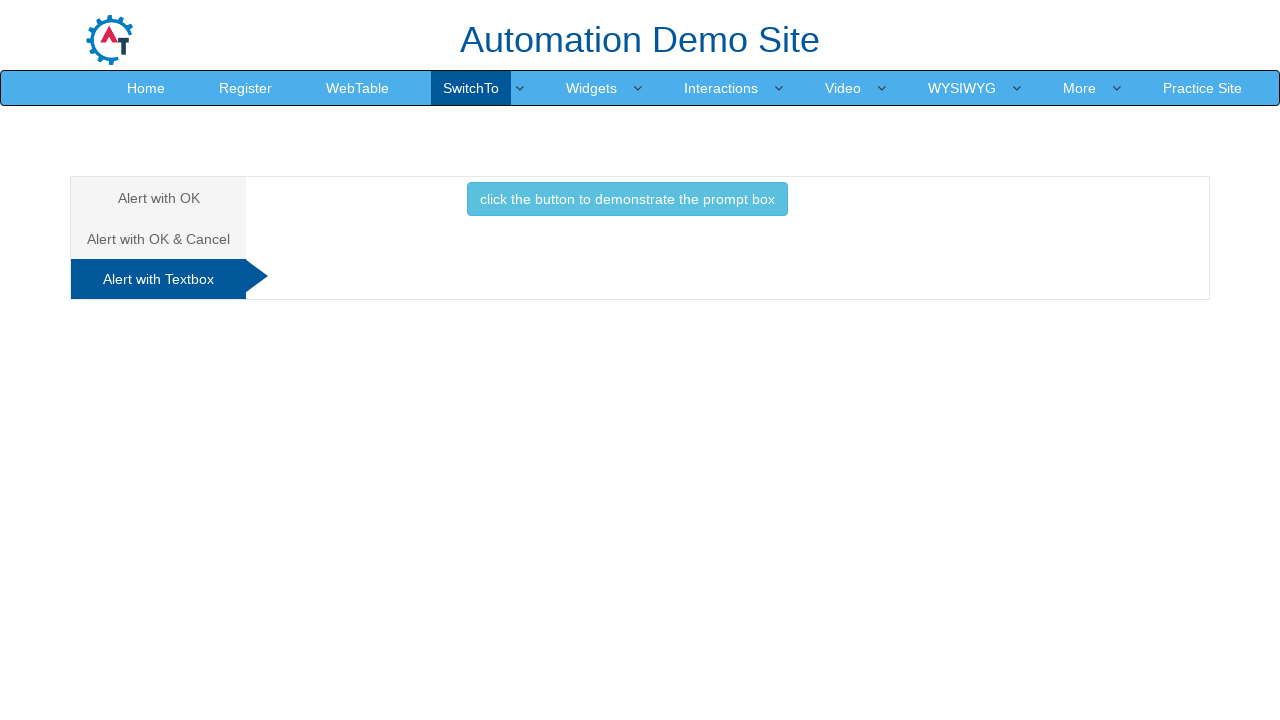

Clicked button to trigger prompt dialog at (627, 199) on xpath=//*[@class='btn btn-info']
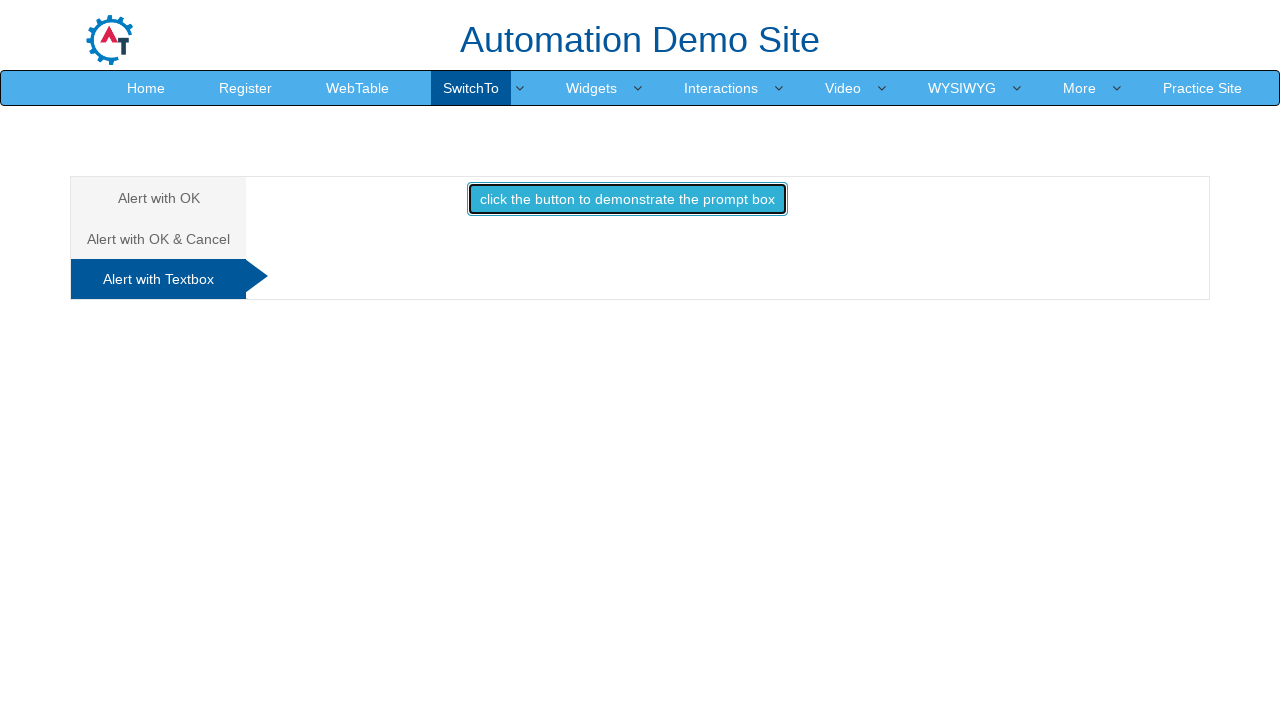

Set up dialog handler to accept prompt dialog with text 'RAJ'
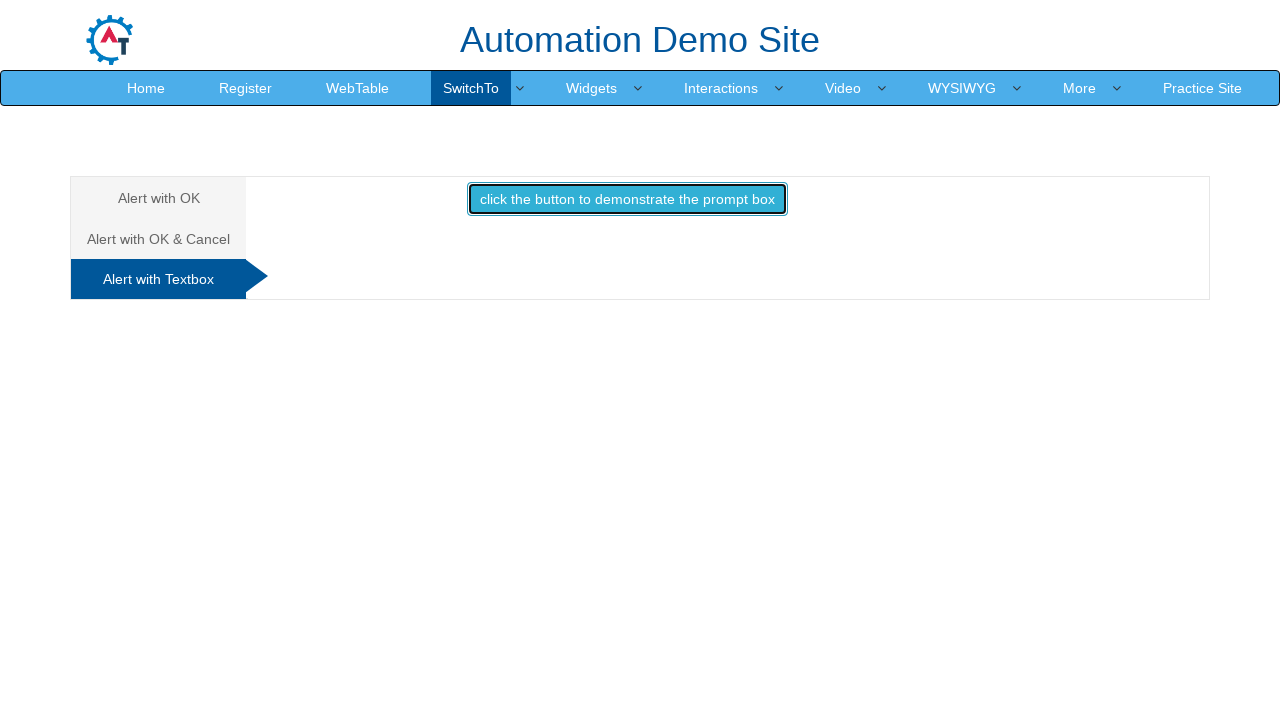

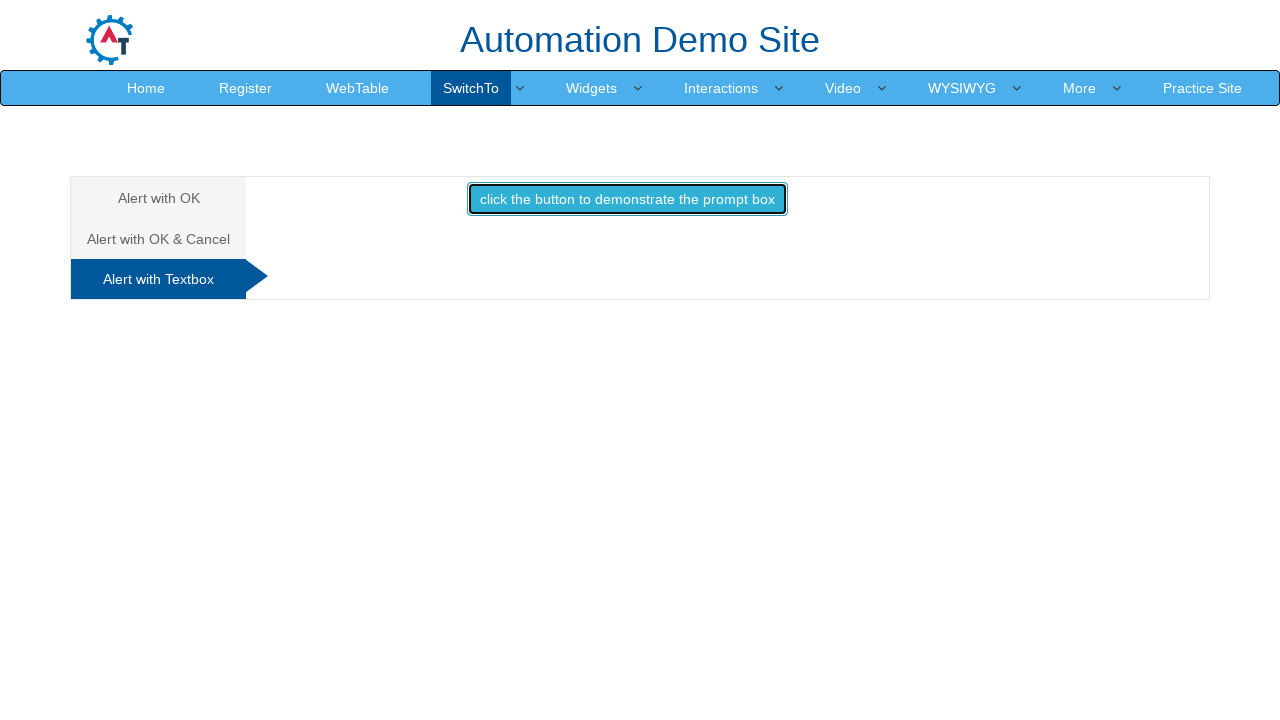